Tests pressing Enter key in the textbox

Starting URL: https://demoqa.com/text-box

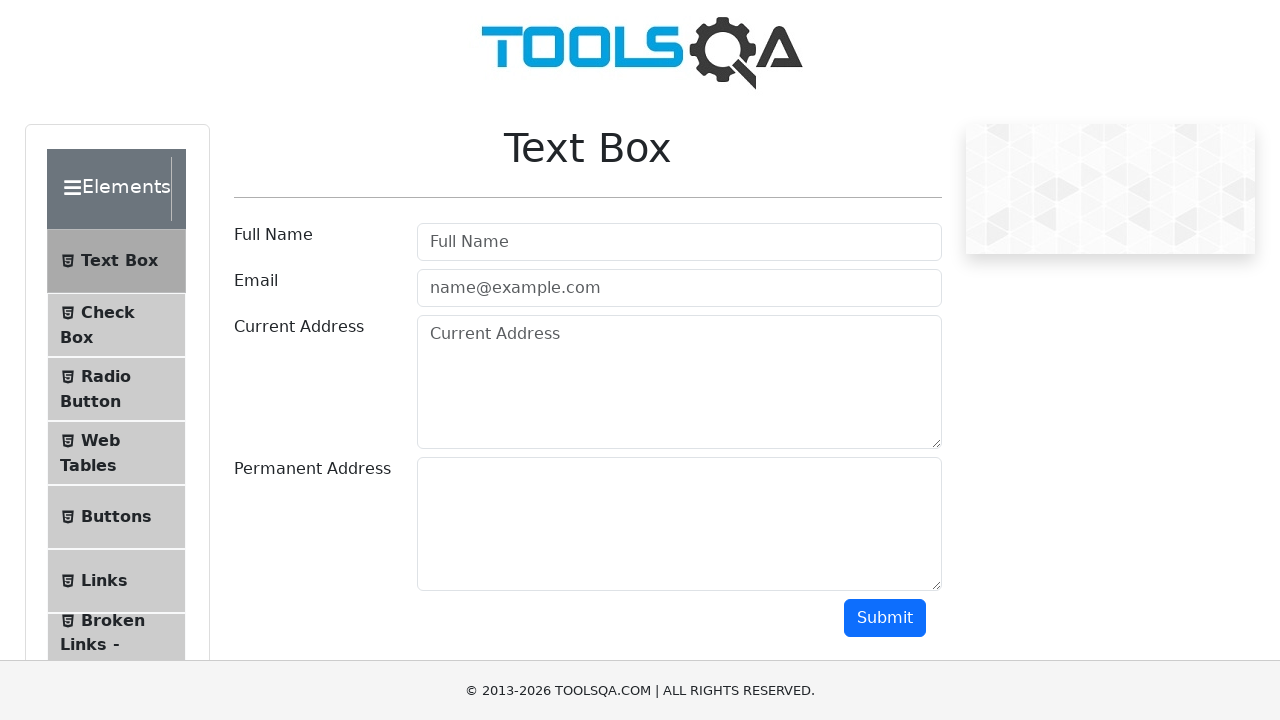

Filled textbox with '42' on #userName
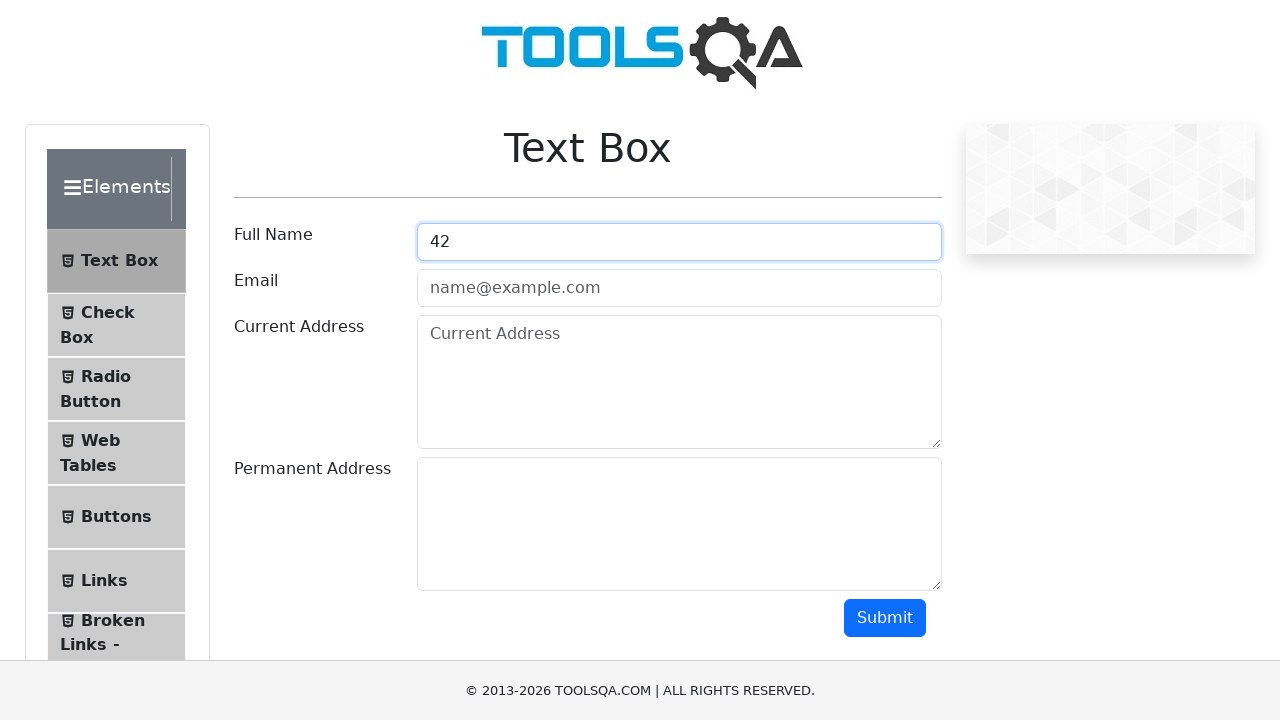

Pressed Enter key in textbox to trigger key event on #userName
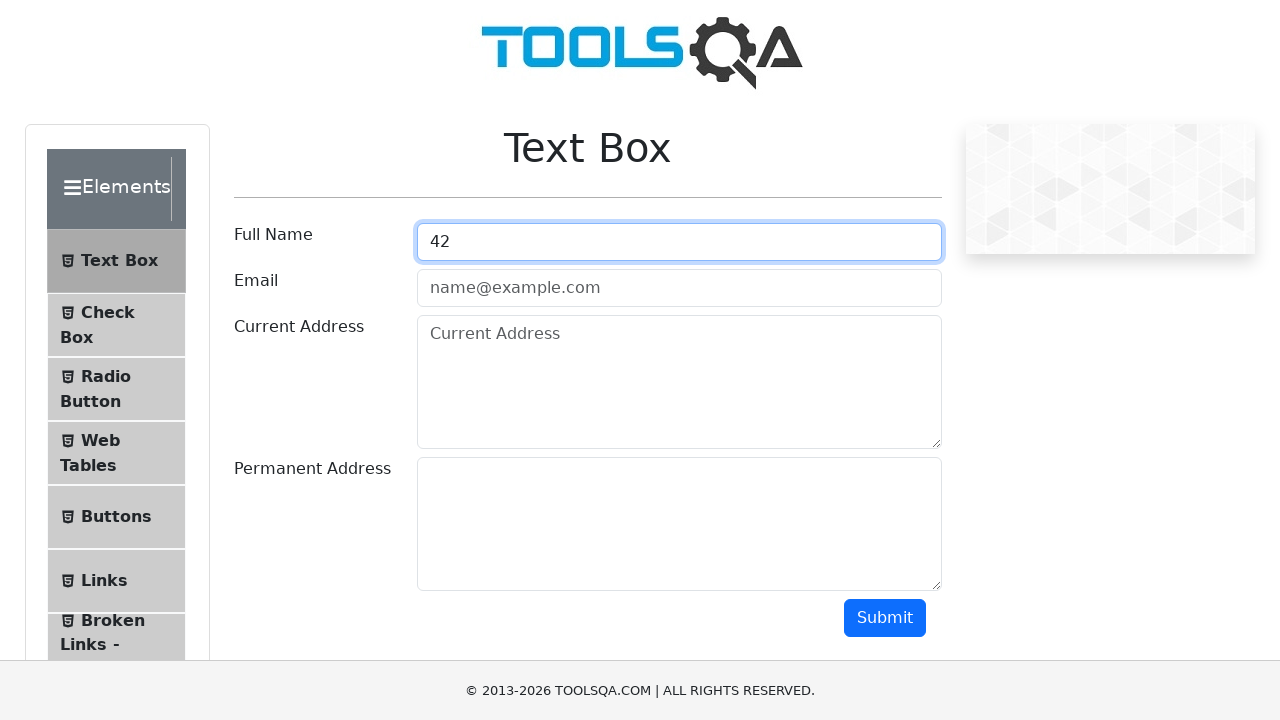

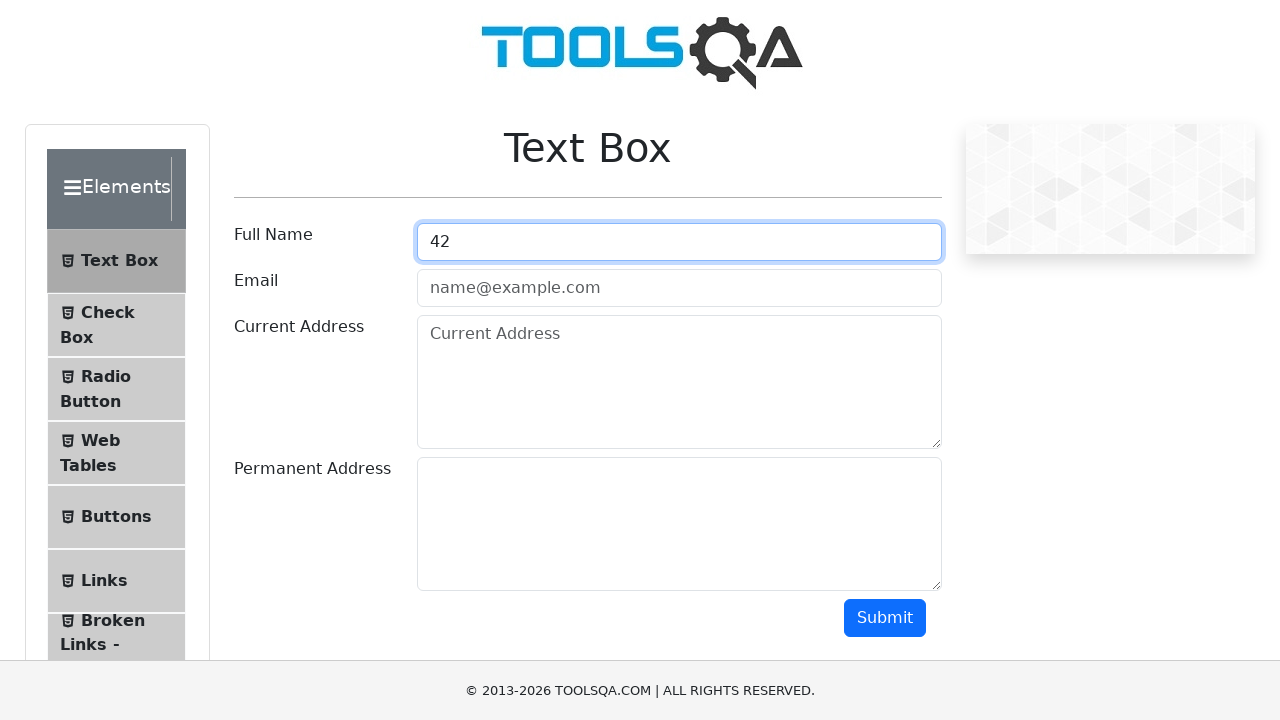